Opens the website and clicks on the login button to navigate to the sign-in page

Starting URL: https://test.my-fork.com/

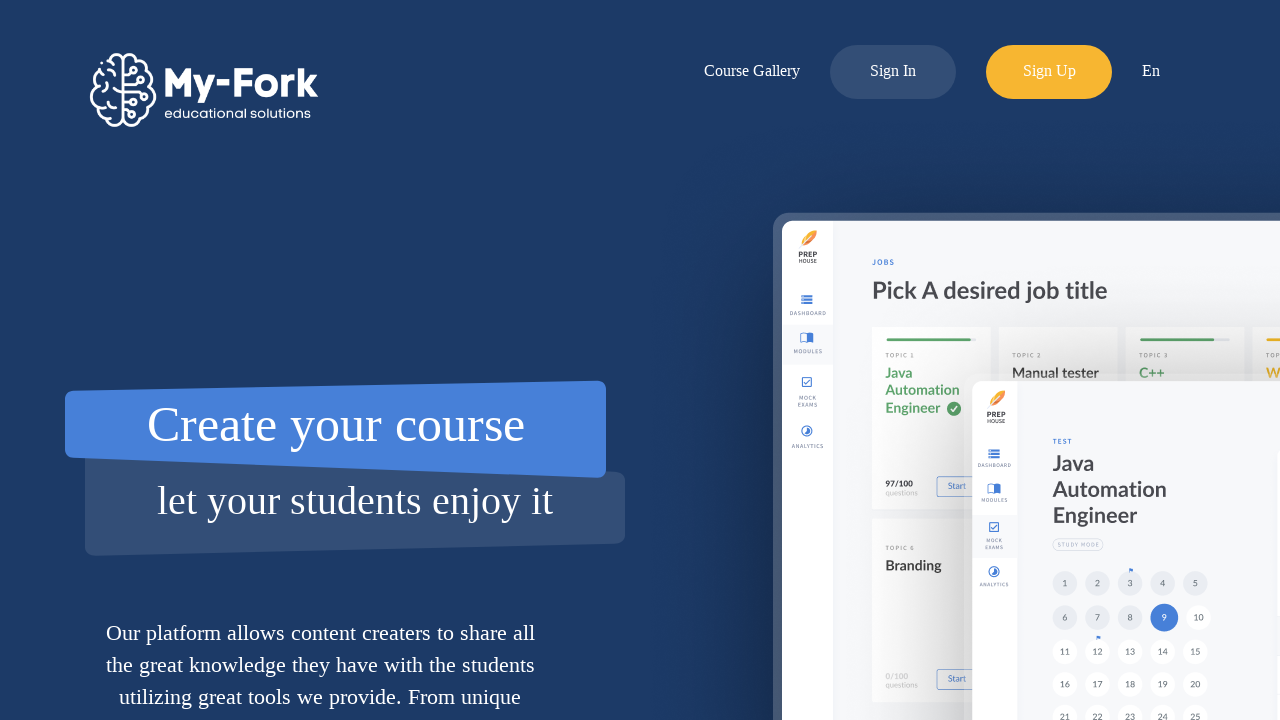

Navigated to https://test.my-fork.com/
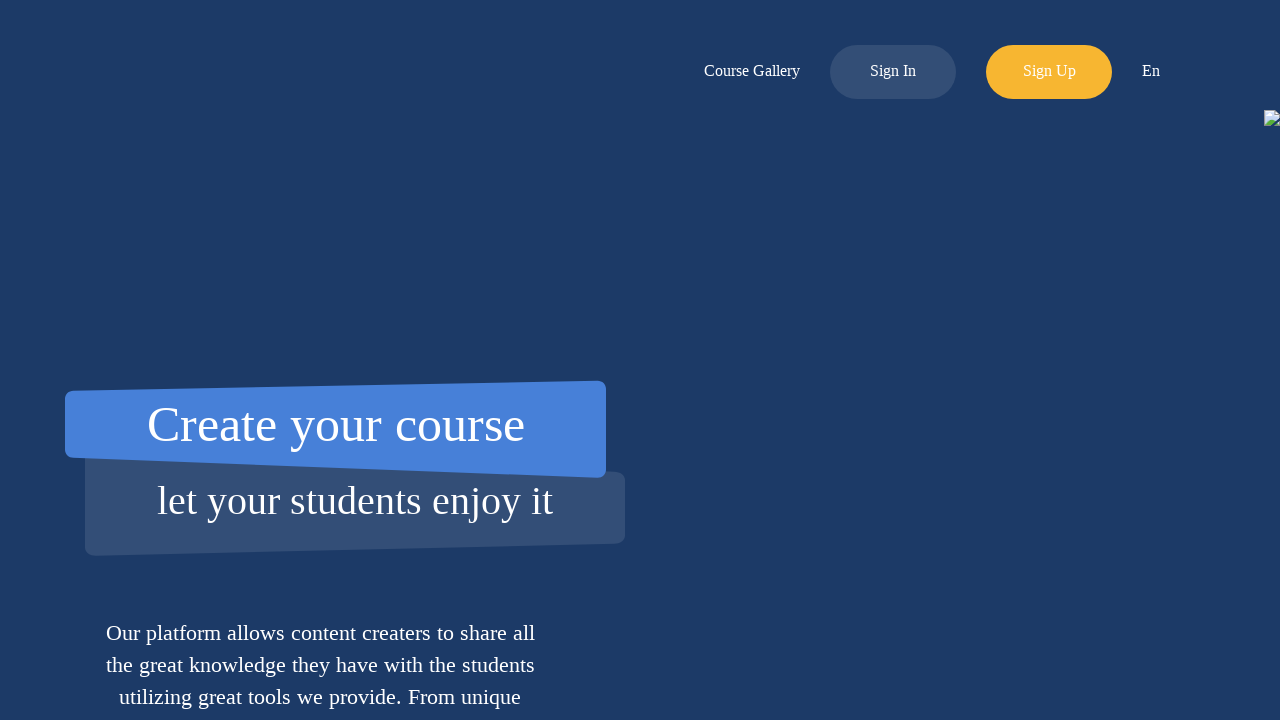

Clicked on login button to navigate to sign-in page at (893, 72) on xpath=//div[@id='log-in-button']/..
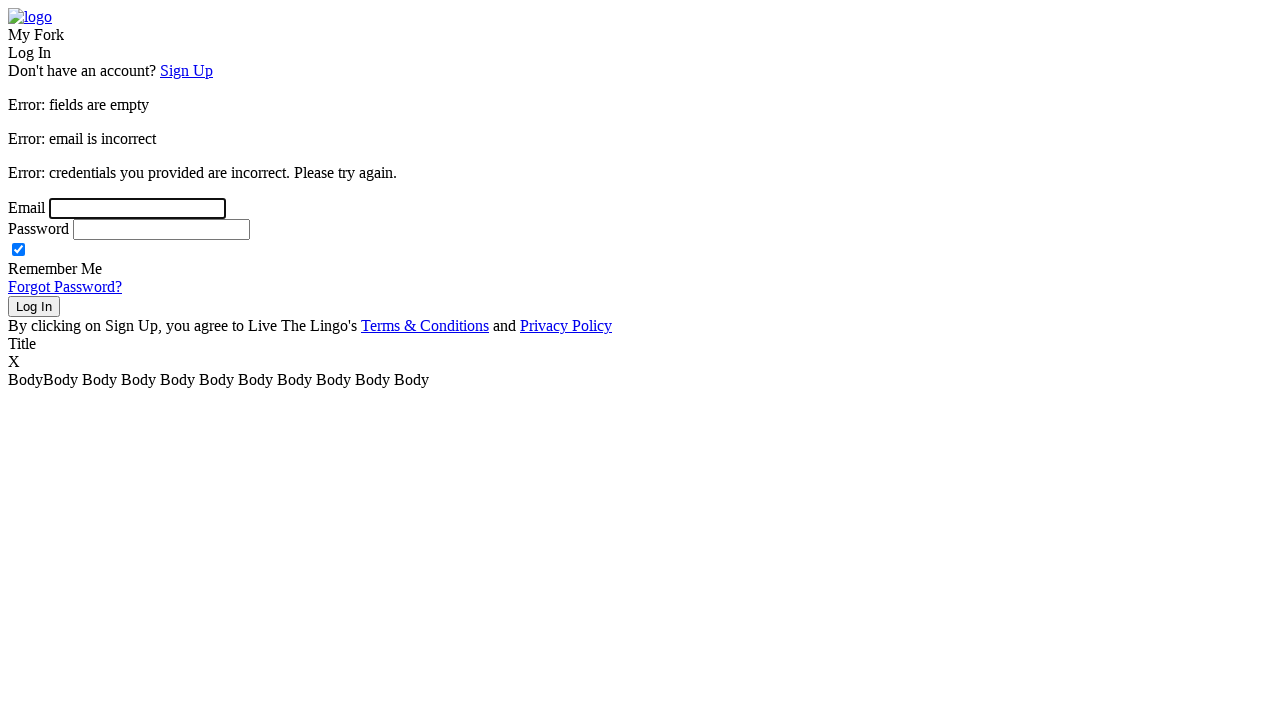

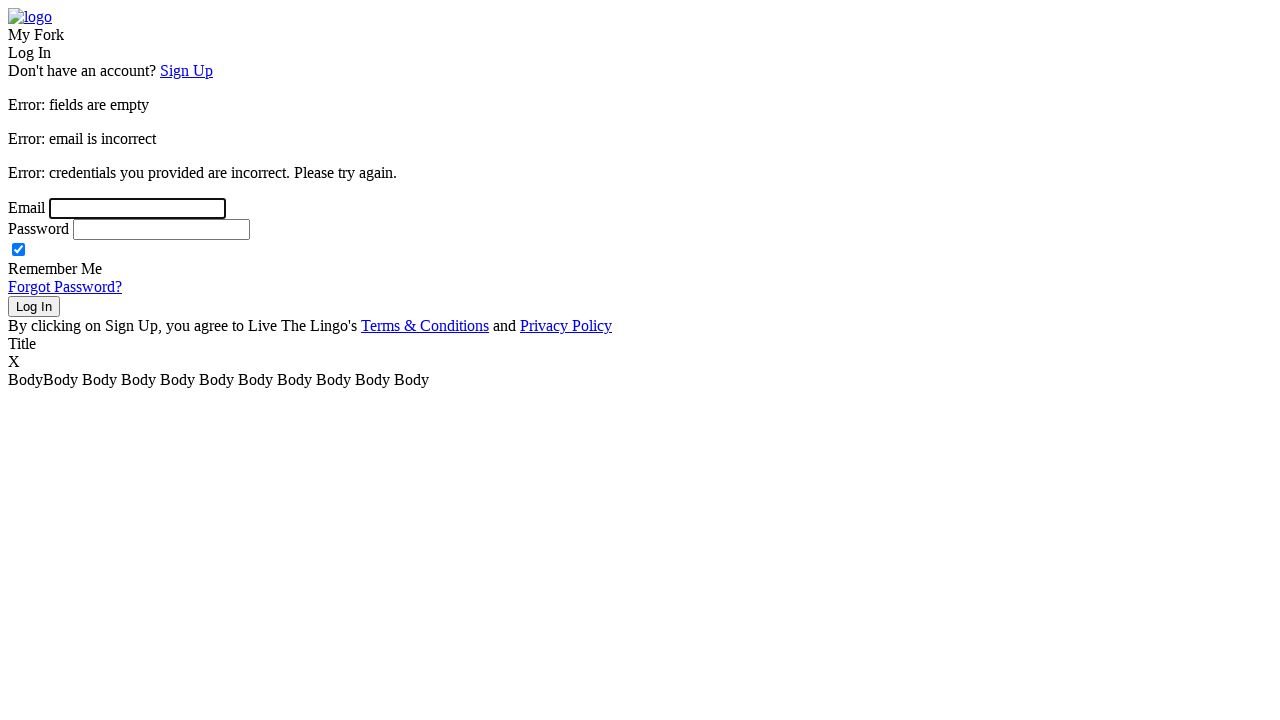